Tests that pressing Escape cancels edits and restores the original text

Starting URL: https://demo.playwright.dev/todomvc

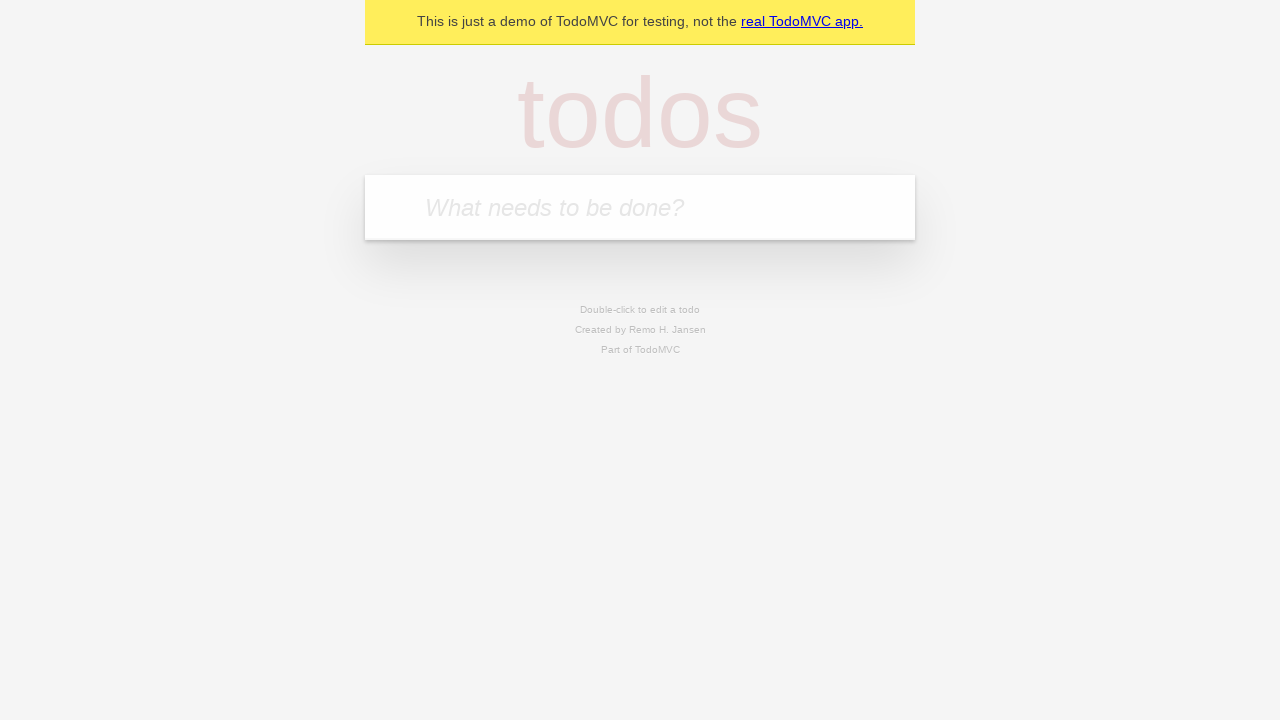

Filled first todo with 'buy some cheese' on internal:attr=[placeholder="What needs to be done?"i]
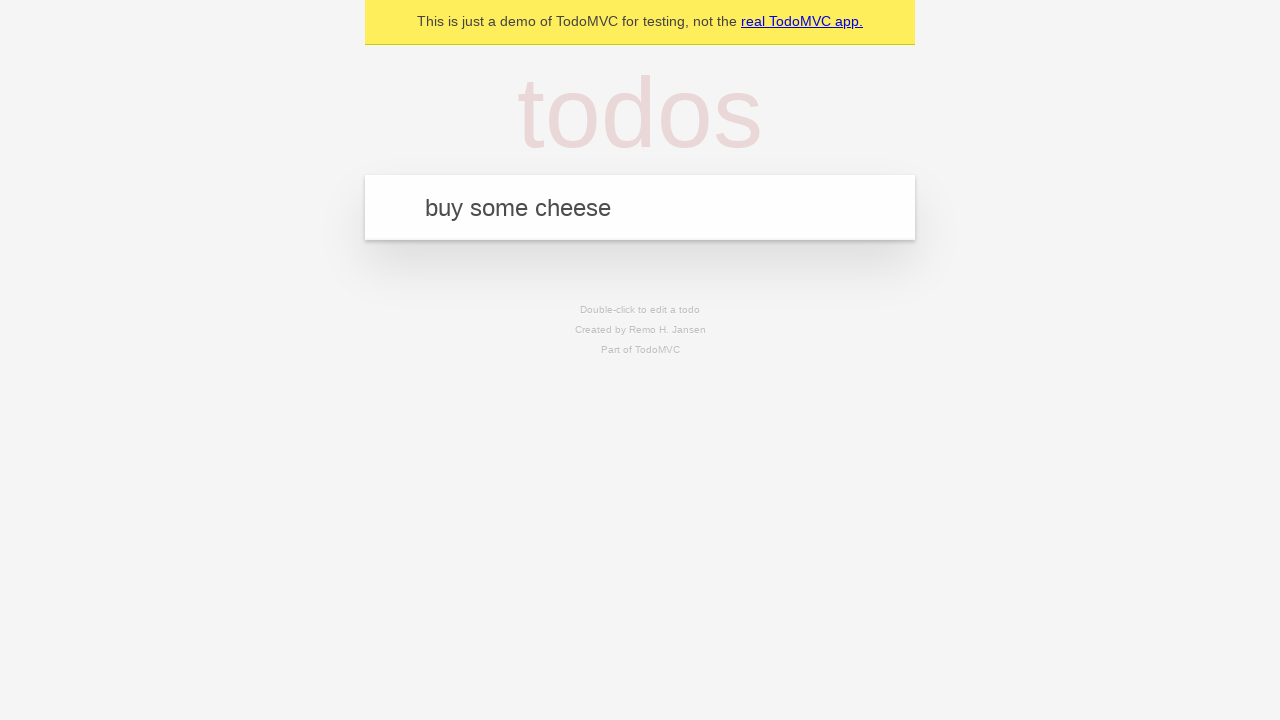

Pressed Enter to create first todo on internal:attr=[placeholder="What needs to be done?"i]
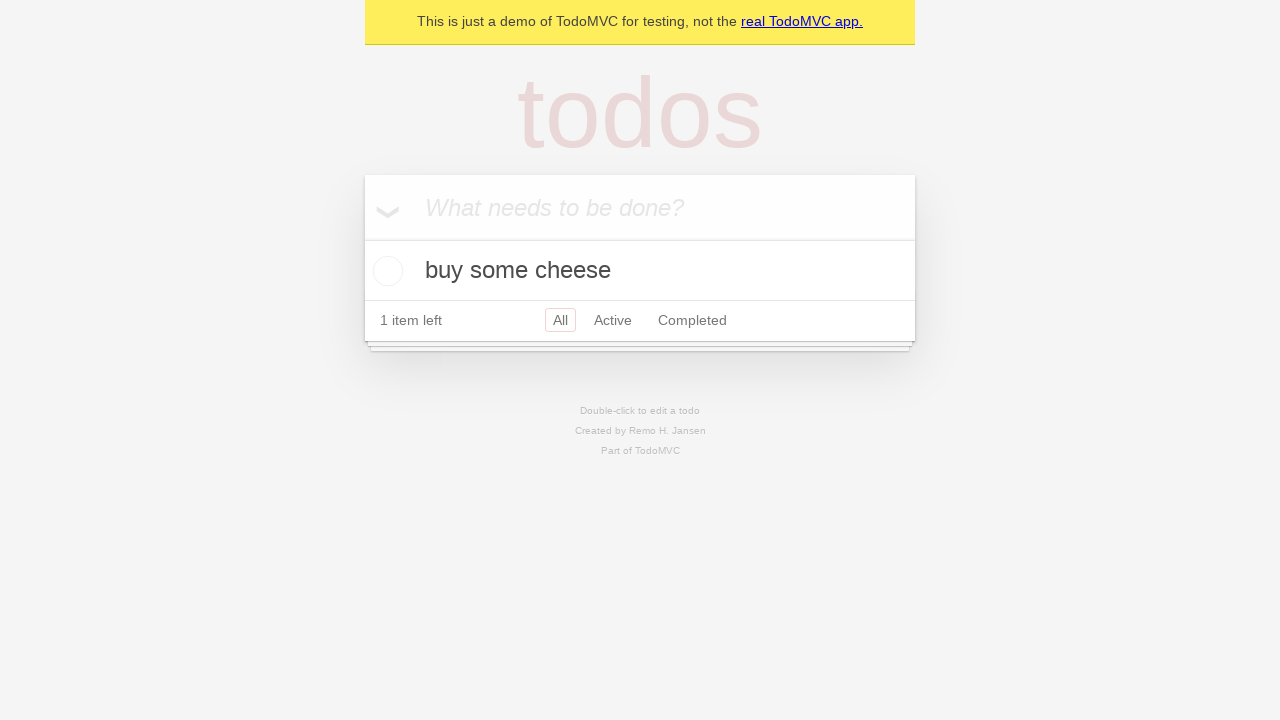

Filled second todo with 'feed the cat' on internal:attr=[placeholder="What needs to be done?"i]
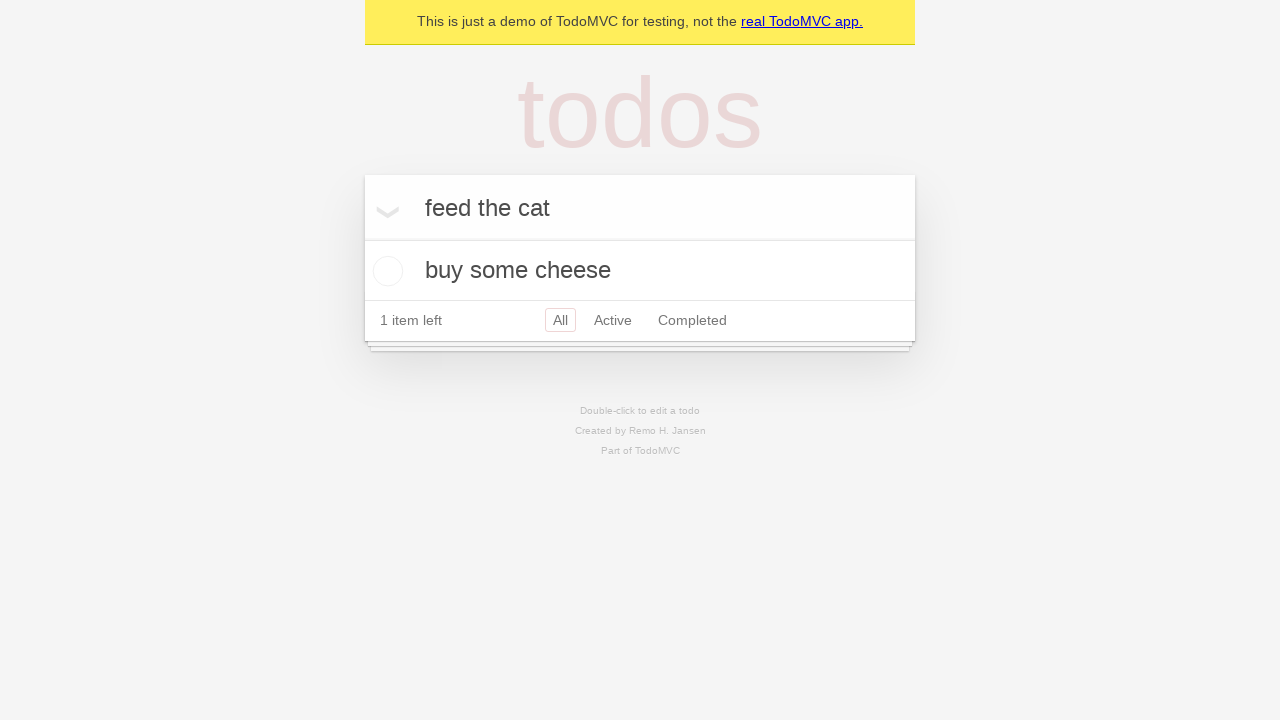

Pressed Enter to create second todo on internal:attr=[placeholder="What needs to be done?"i]
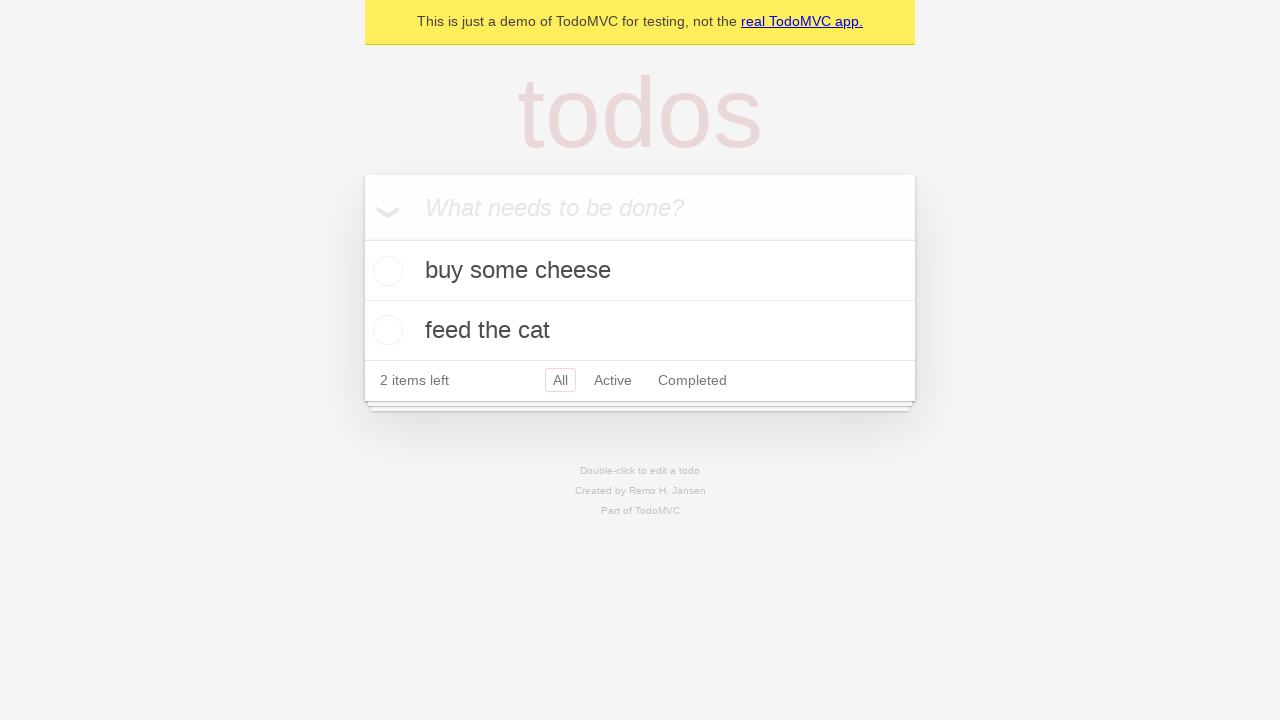

Filled third todo with 'book a doctors appointment' on internal:attr=[placeholder="What needs to be done?"i]
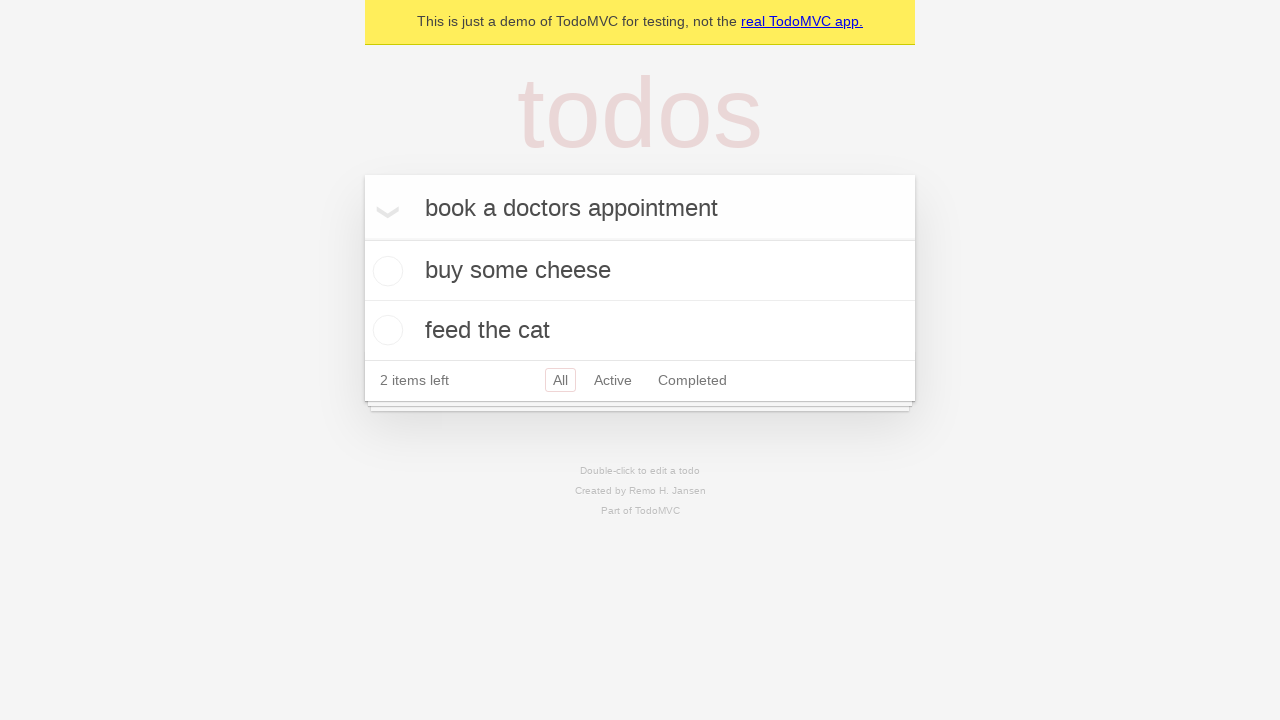

Pressed Enter to create third todo on internal:attr=[placeholder="What needs to be done?"i]
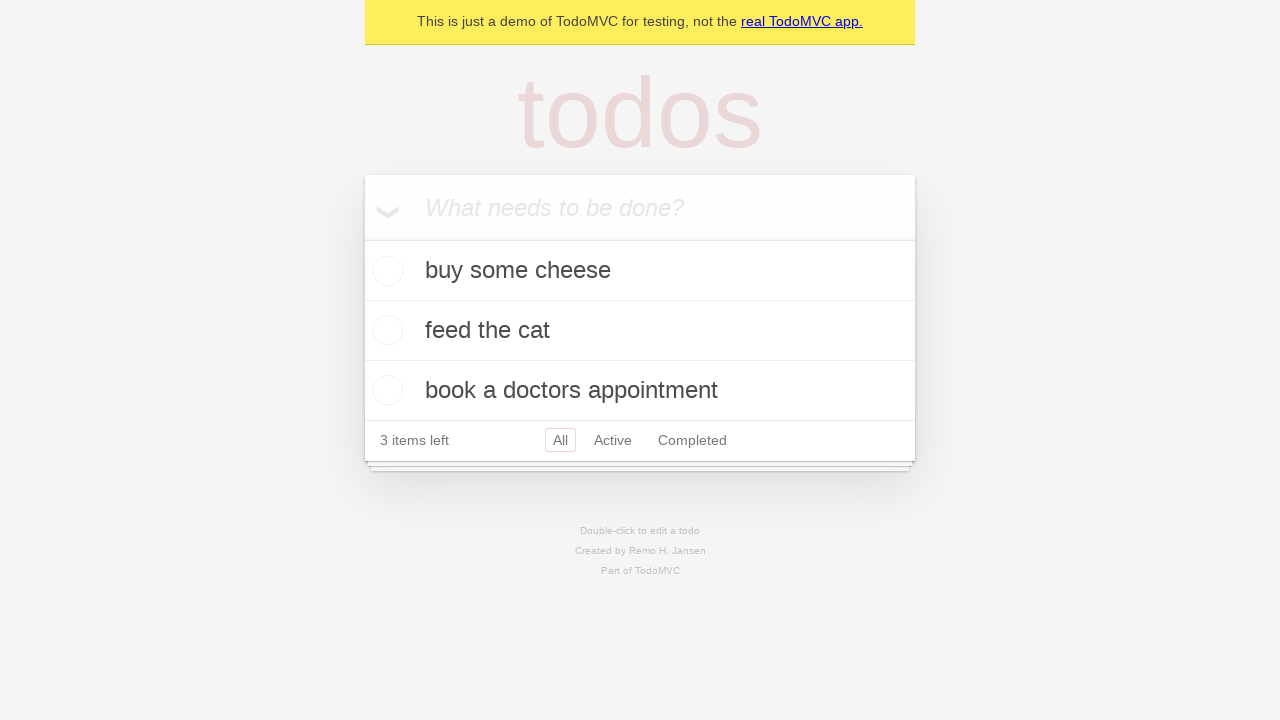

Double-clicked second todo item to enter edit mode at (640, 331) on internal:testid=[data-testid="todo-item"s] >> nth=1
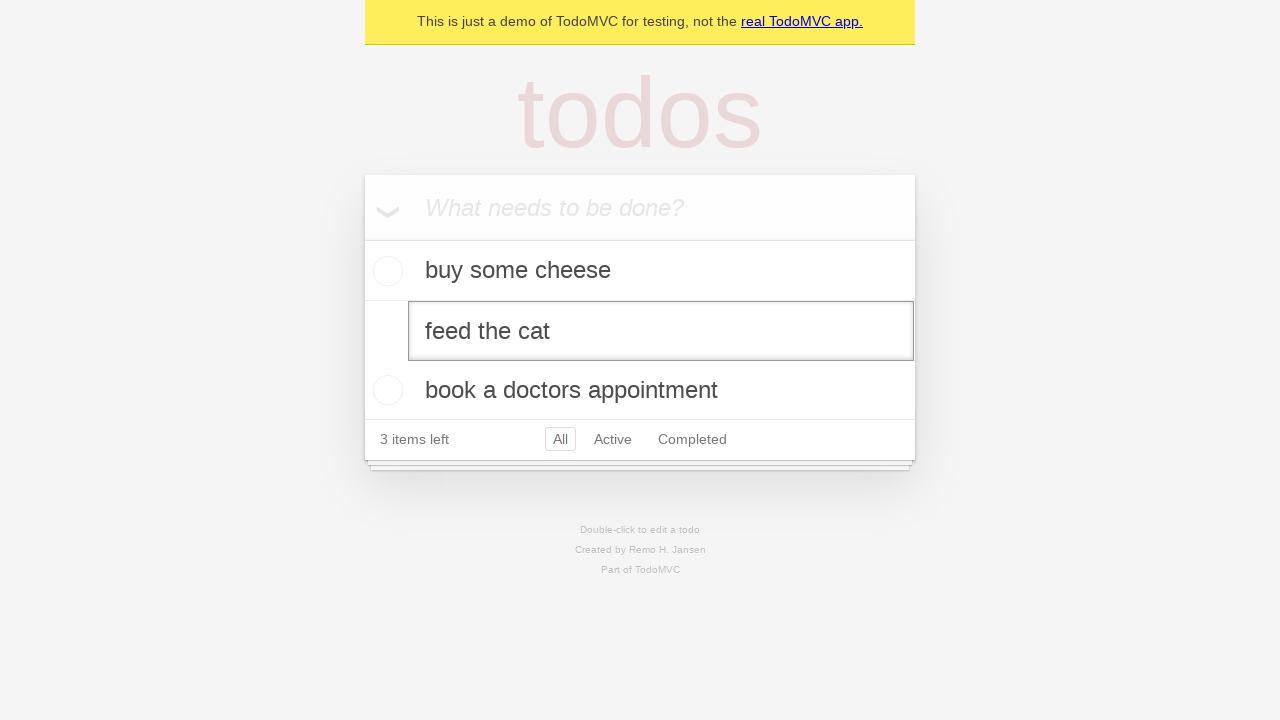

Changed second todo text to 'buy some sausages' on internal:testid=[data-testid="todo-item"s] >> nth=1 >> internal:role=textbox[nam
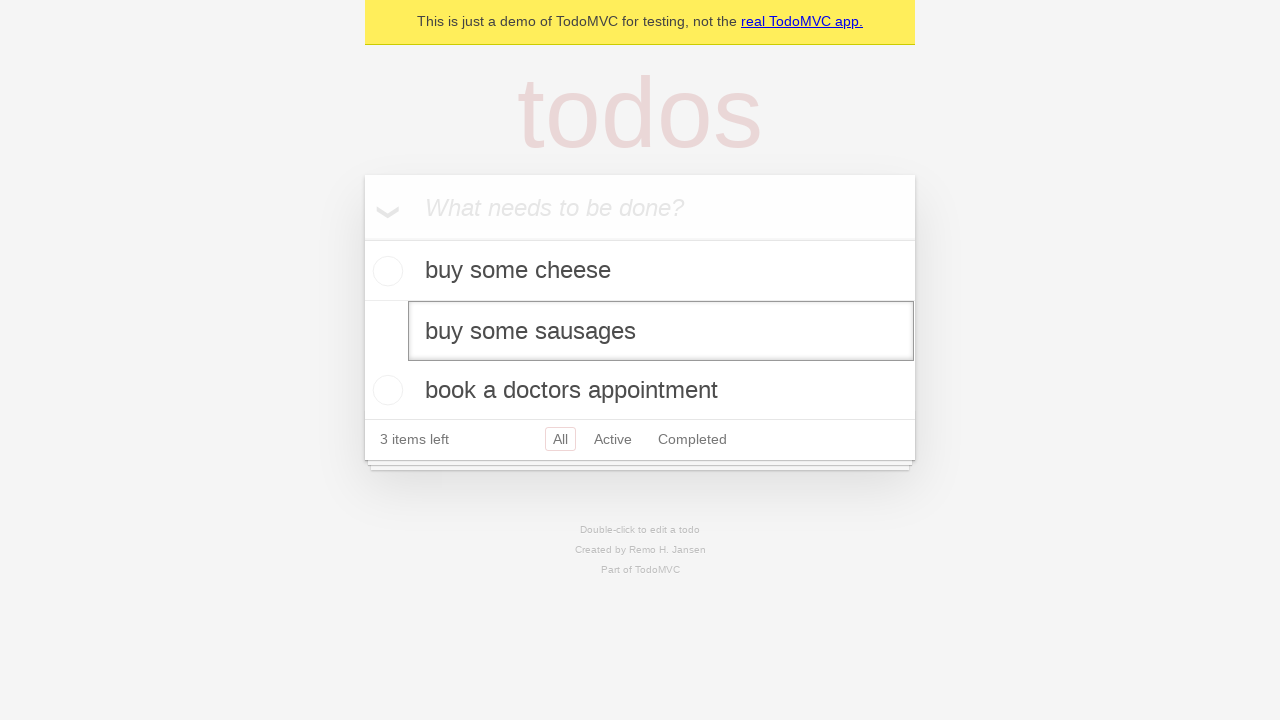

Pressed Escape to cancel edit and restore original text on internal:testid=[data-testid="todo-item"s] >> nth=1 >> internal:role=textbox[nam
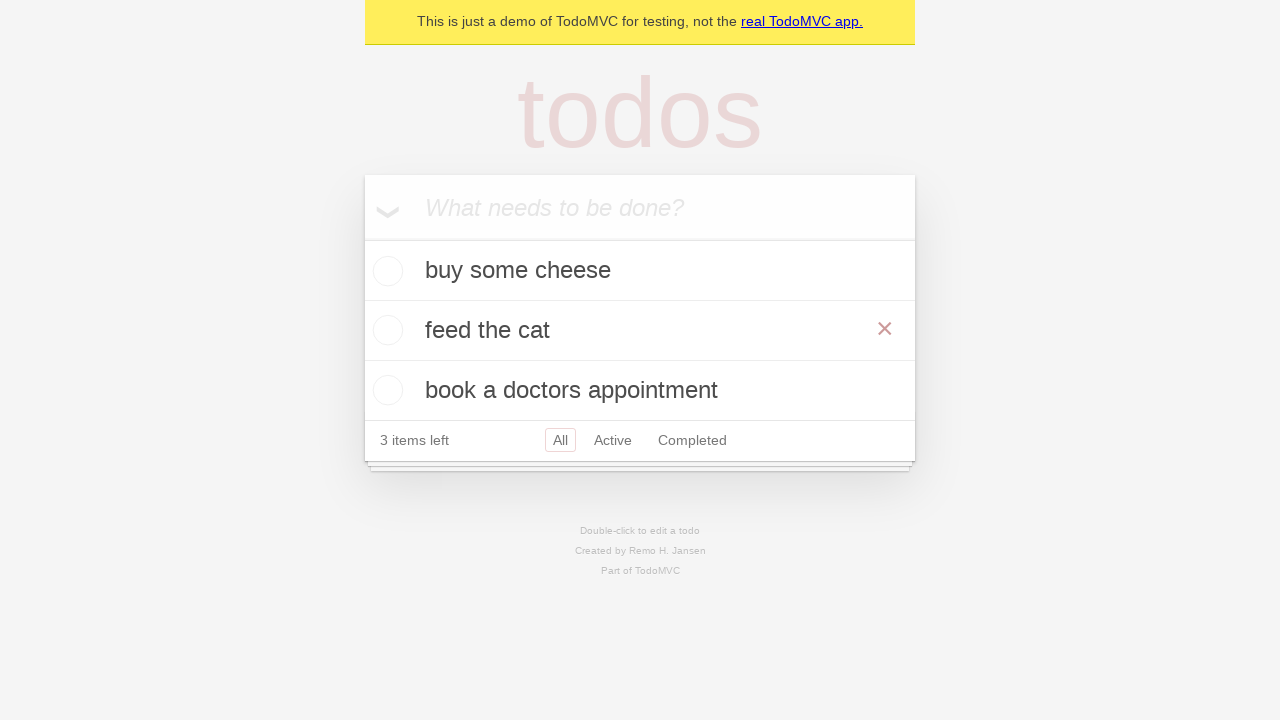

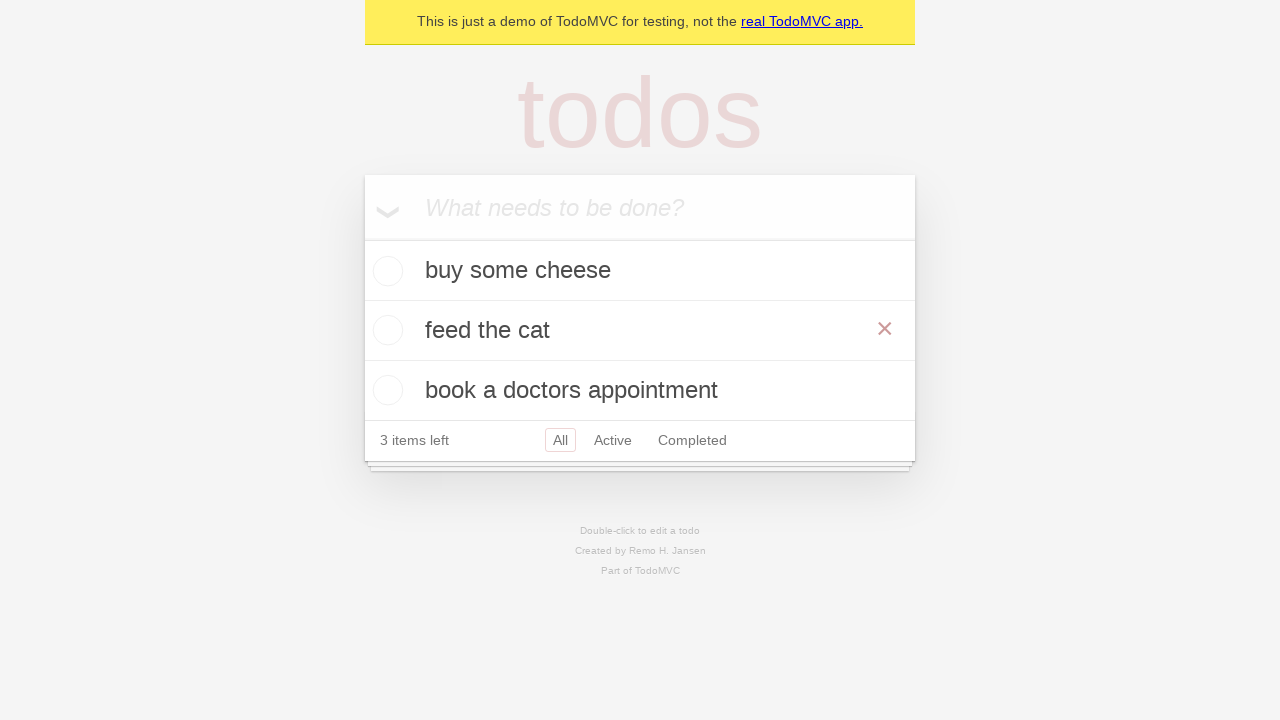